Tests keyboard navigation by pressing Tab and Enter keys on the Playwright homepage

Starting URL: https://playwright.dev/

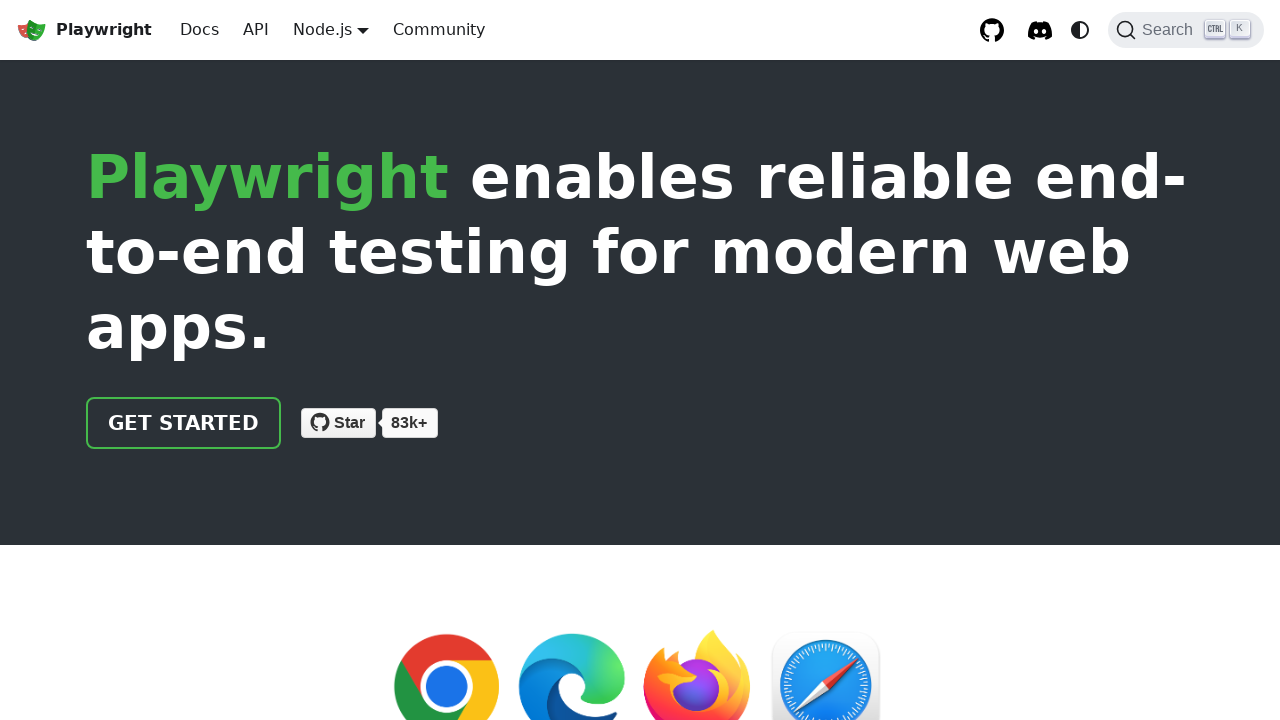

Pressed Tab to focus on first focusable element
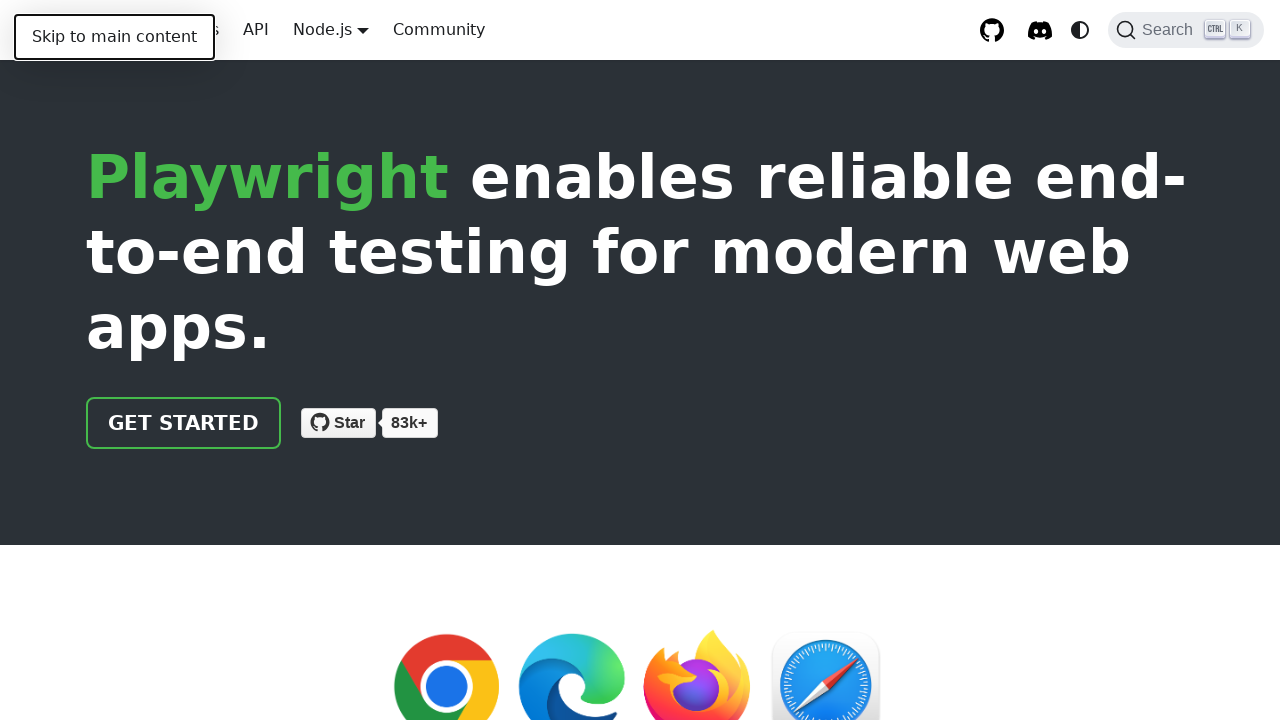

Pressed Enter to activate the focused element
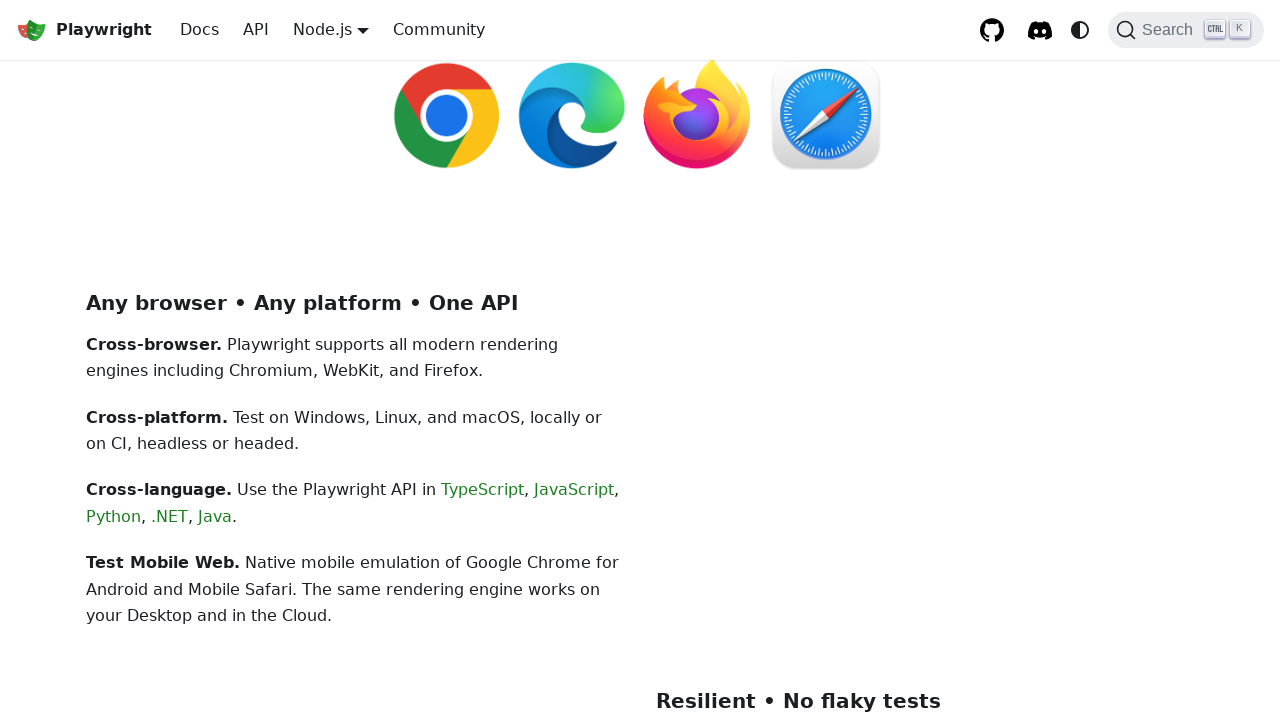

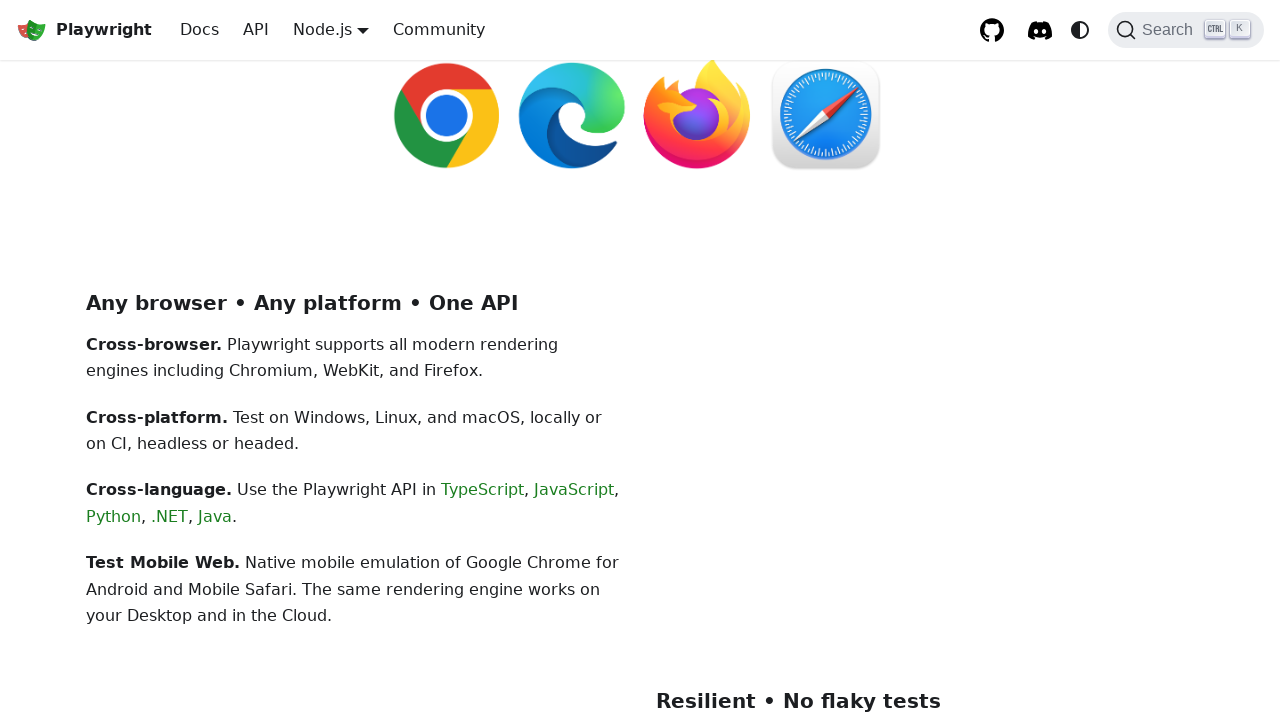